Tests dropdown selection functionality by clicking a dropdown link and selecting options using different methods (by value, by index, and by visible text)

Starting URL: http://the-internet.herokuapp.com/

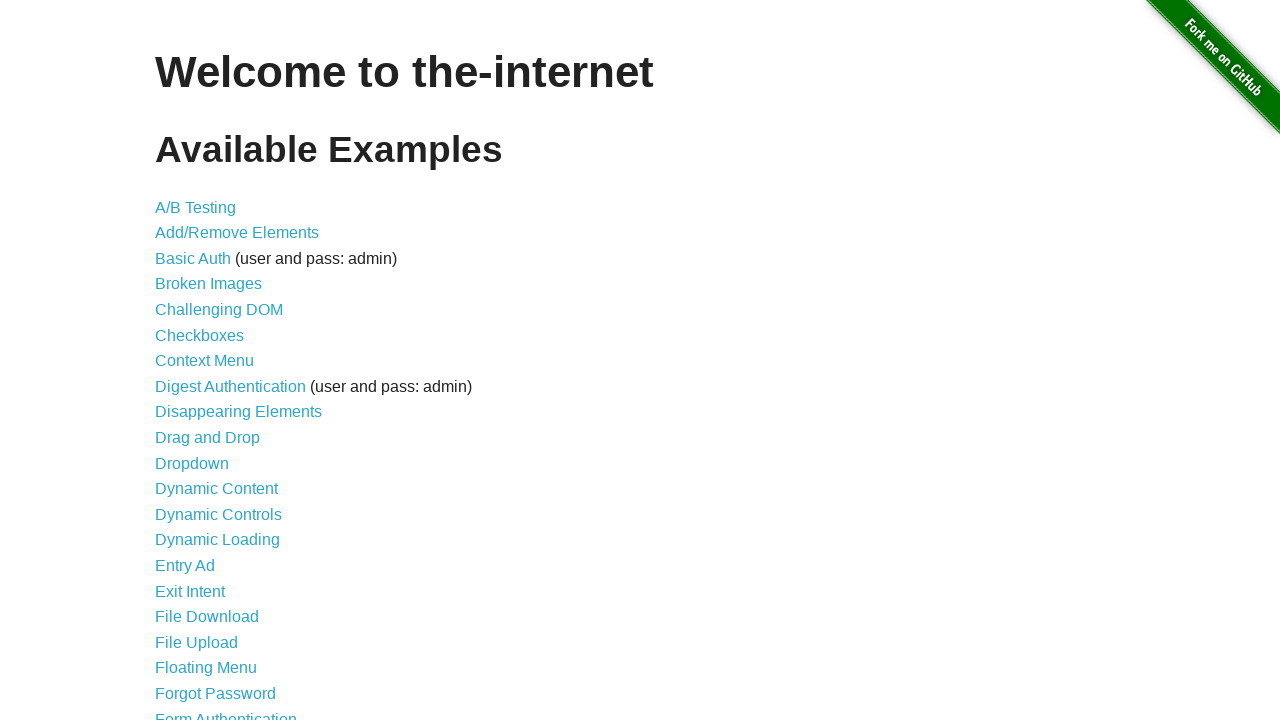

Clicked dropdown link at (192, 463) on a:has-text('Dropdown')
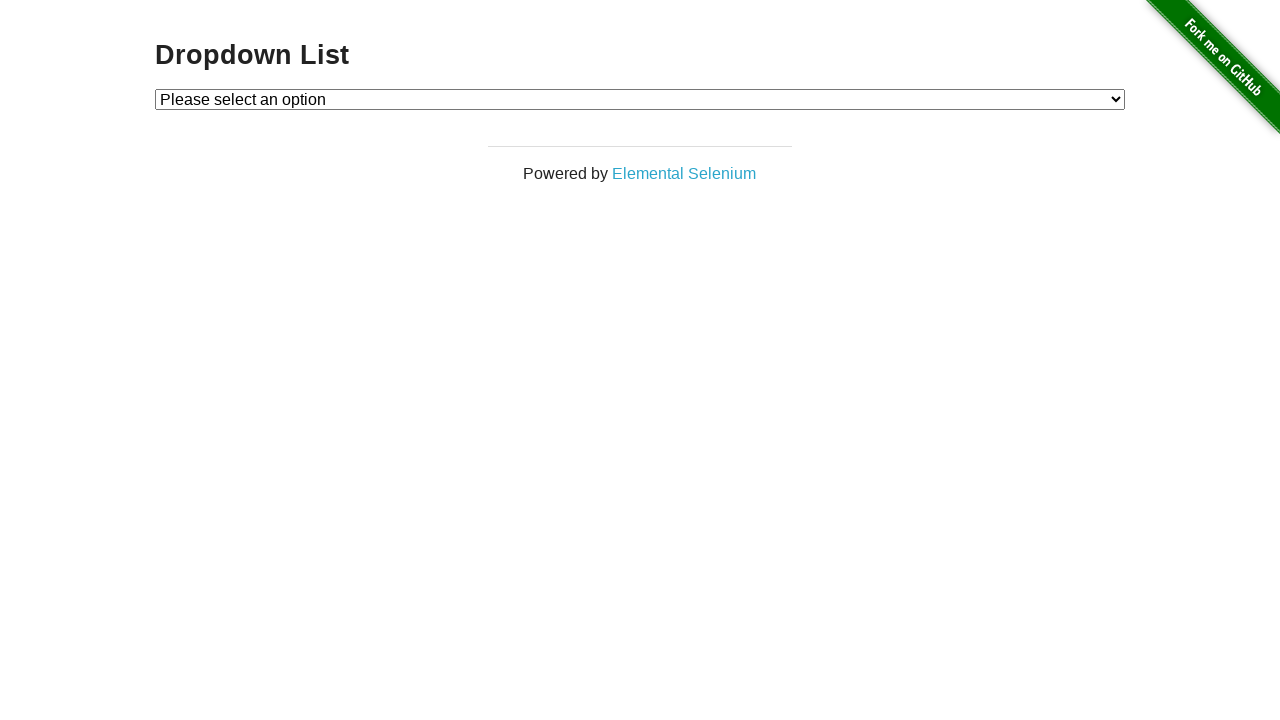

Dropdown menu loaded and became visible
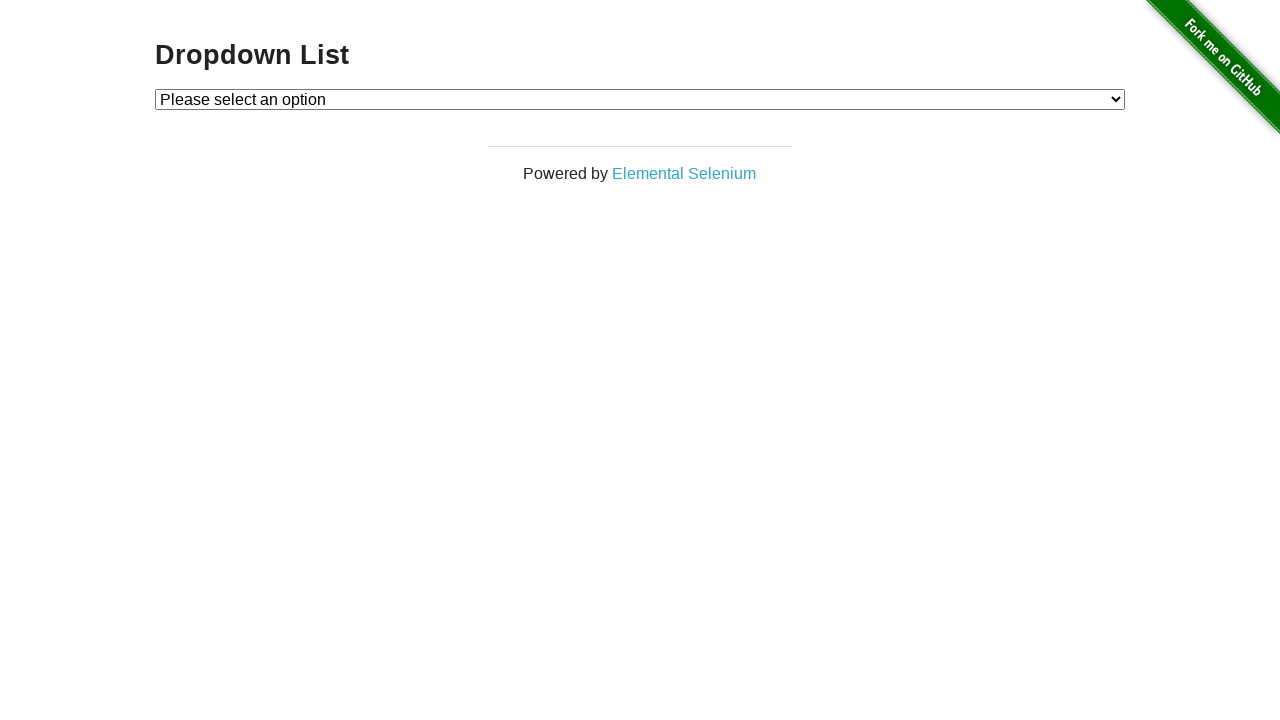

Selected option by value '1' on #dropdown
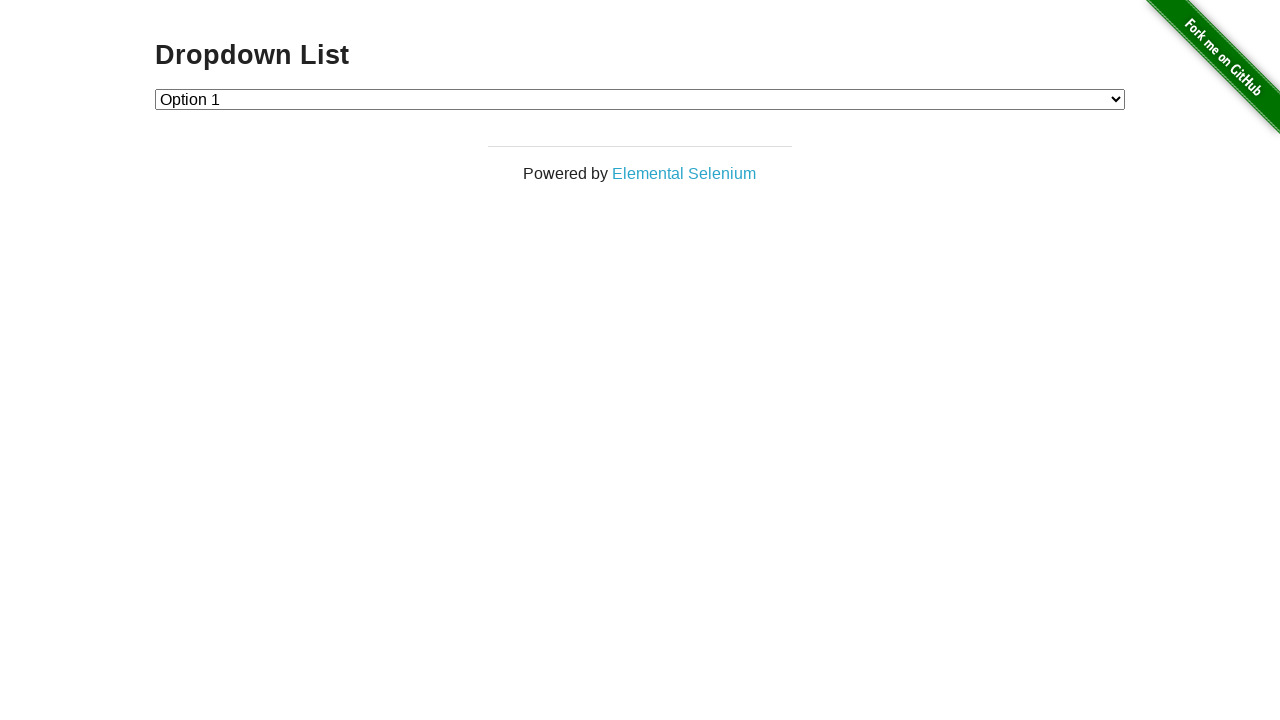

Selected option by index 2 (third option) on #dropdown
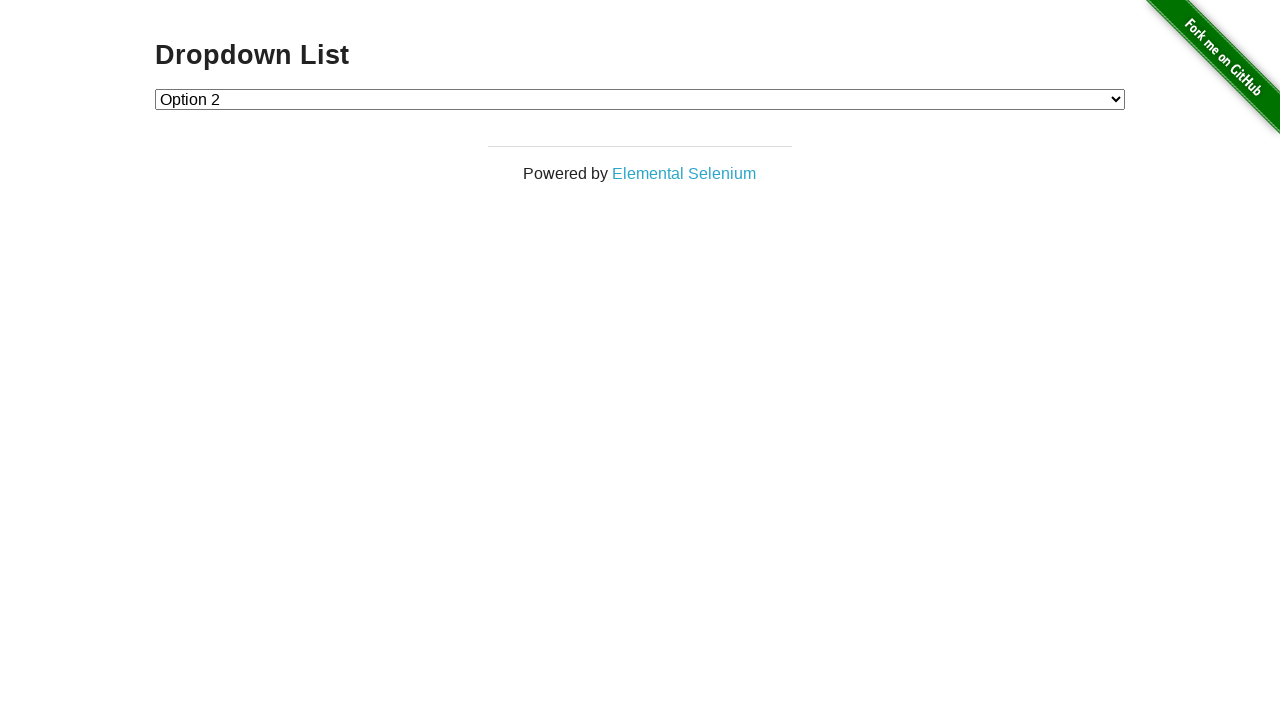

Selected option by visible text 'Option 1' on #dropdown
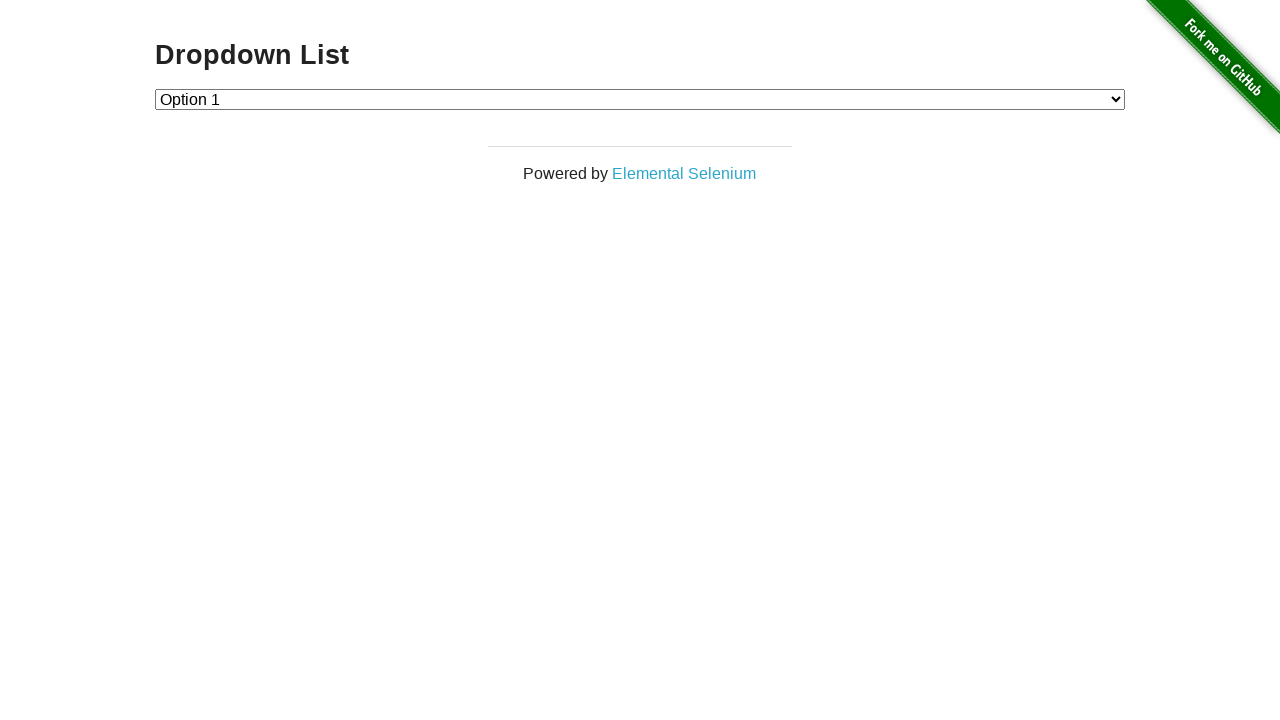

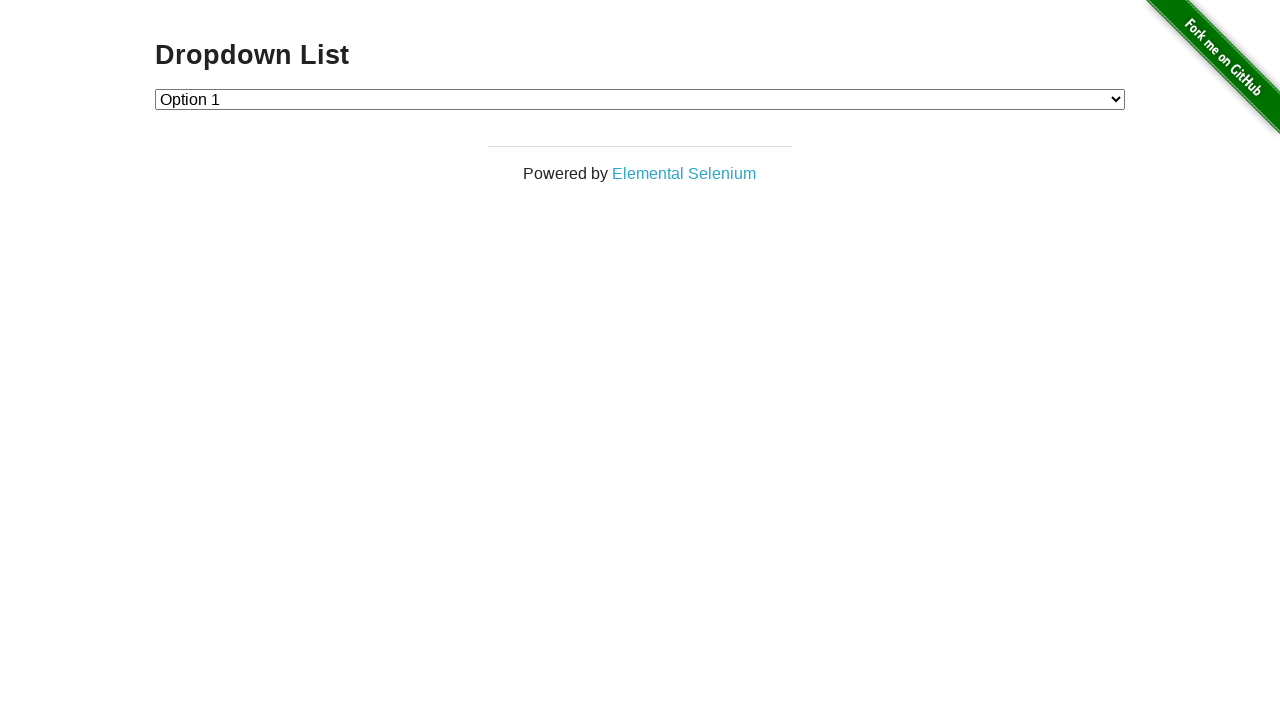